Tests job listing page navigation by clicking on a job posting to view its details, verifying the detail page loads, then navigating back to the listing page.

Starting URL: https://www.disnakerja.com/lokasi/banten/

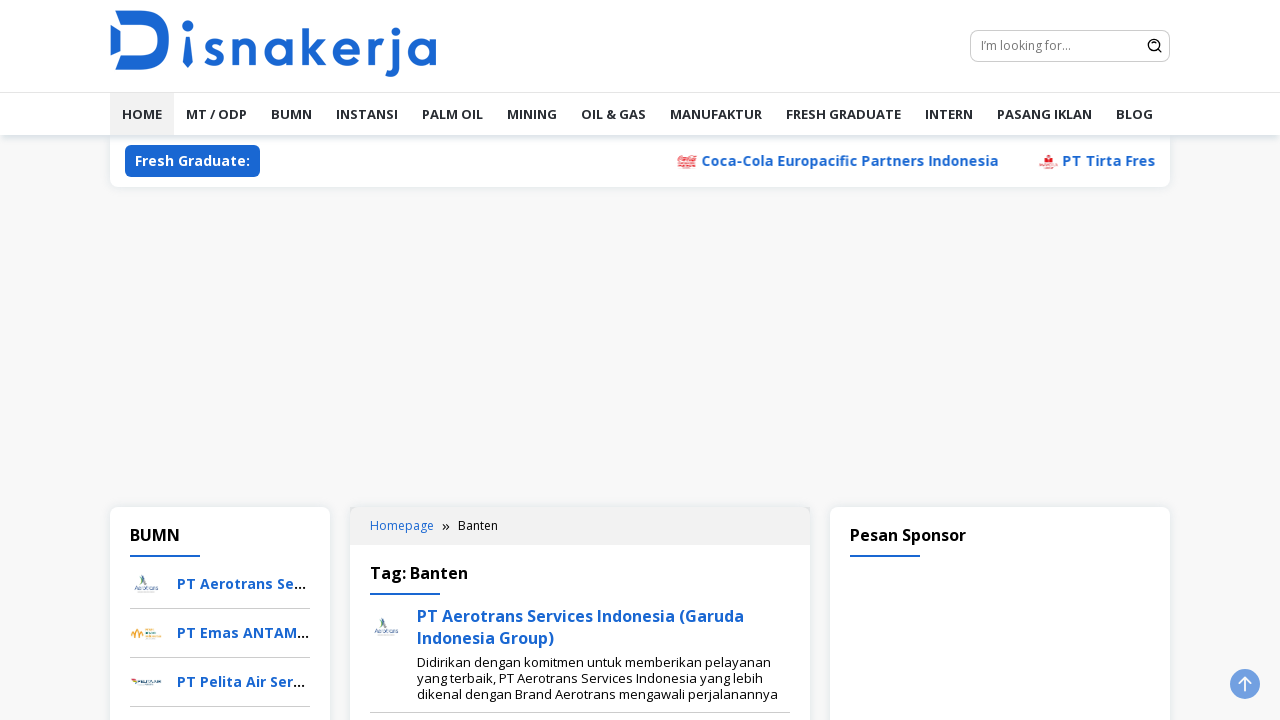

Job listings loaded on the page
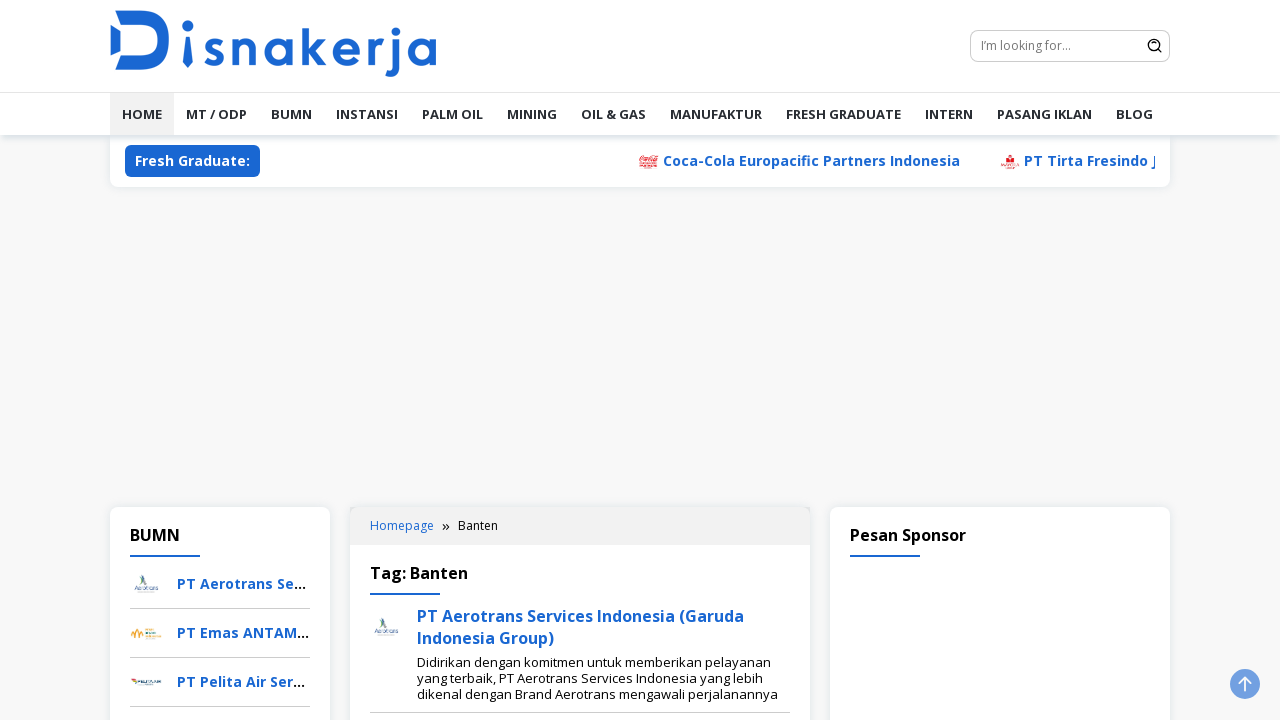

Clicked on the first job posting thumbnail at (394, 627) on div[class*='content-thumbnail'] >> nth=0
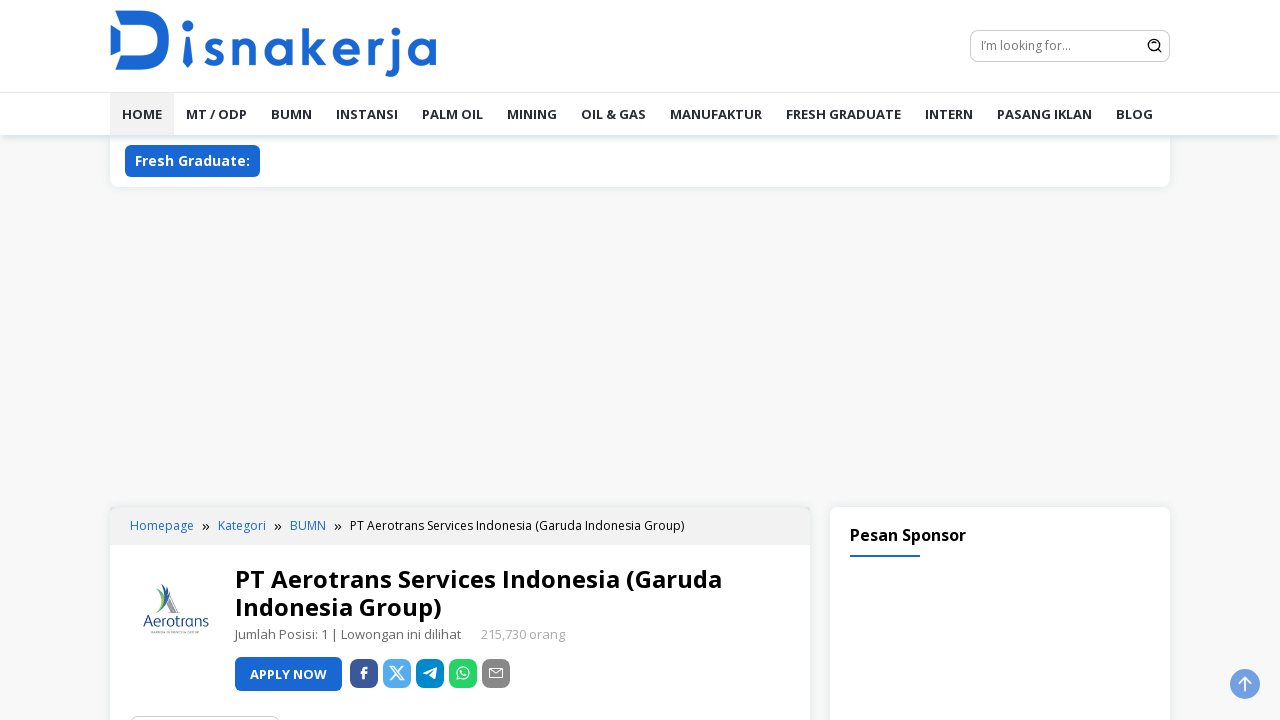

Job detail page loaded with description section
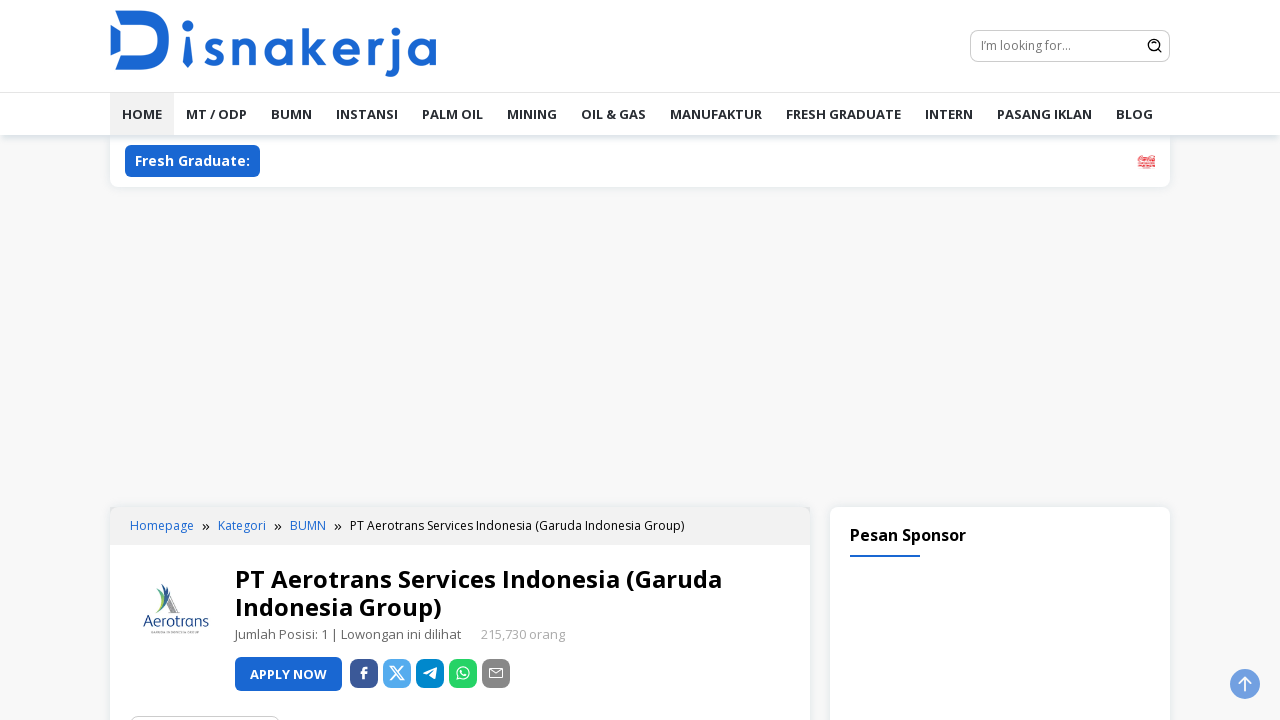

Job title is visible on the detail page
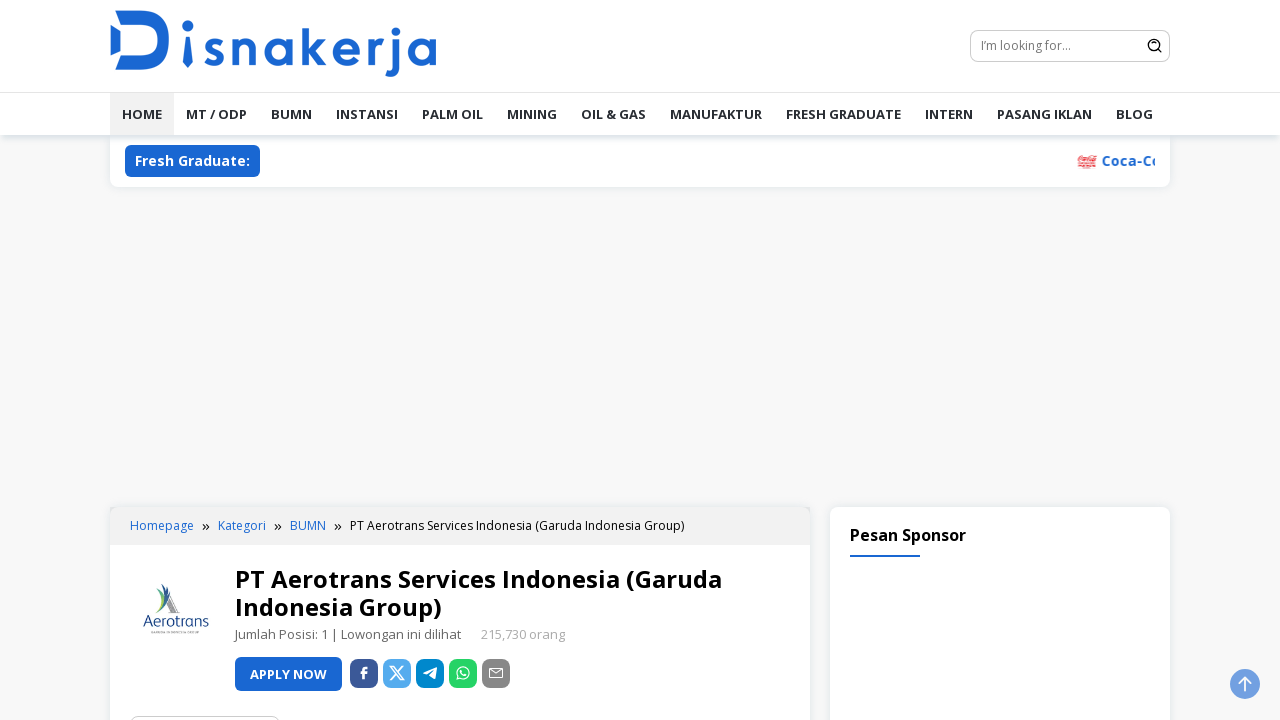

Navigated back to the job listing page
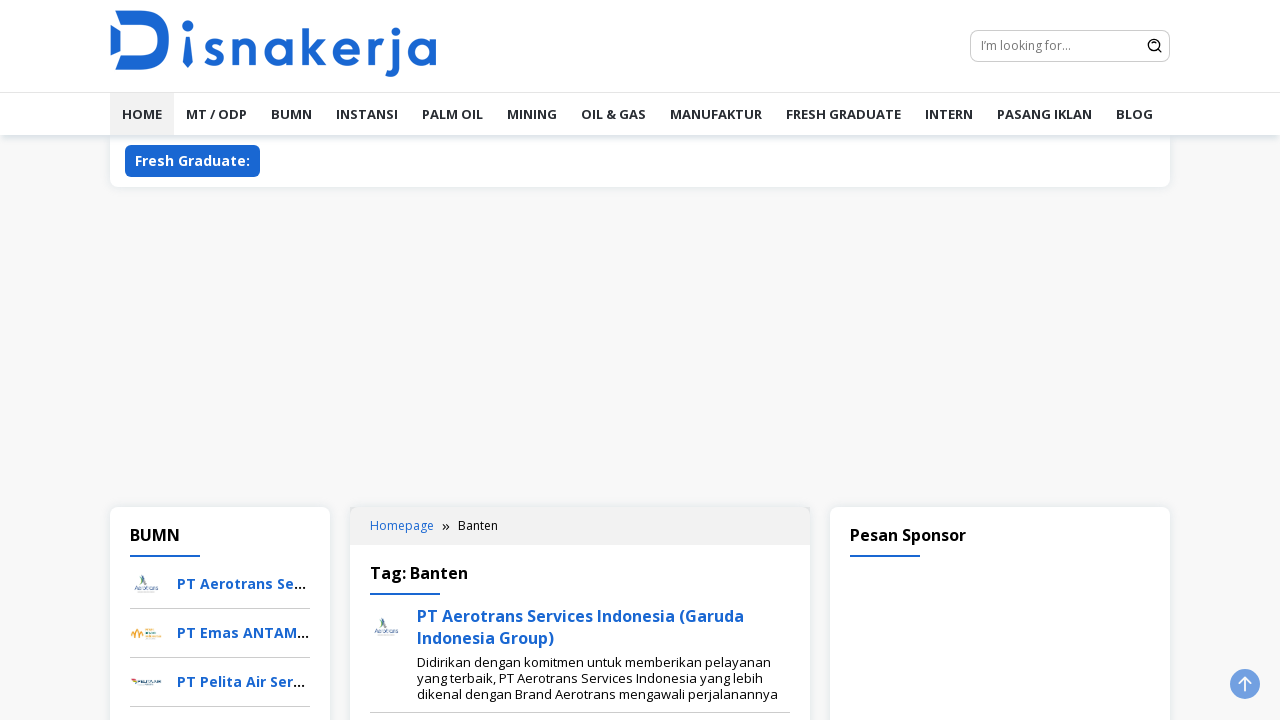

Job listing page reloaded successfully
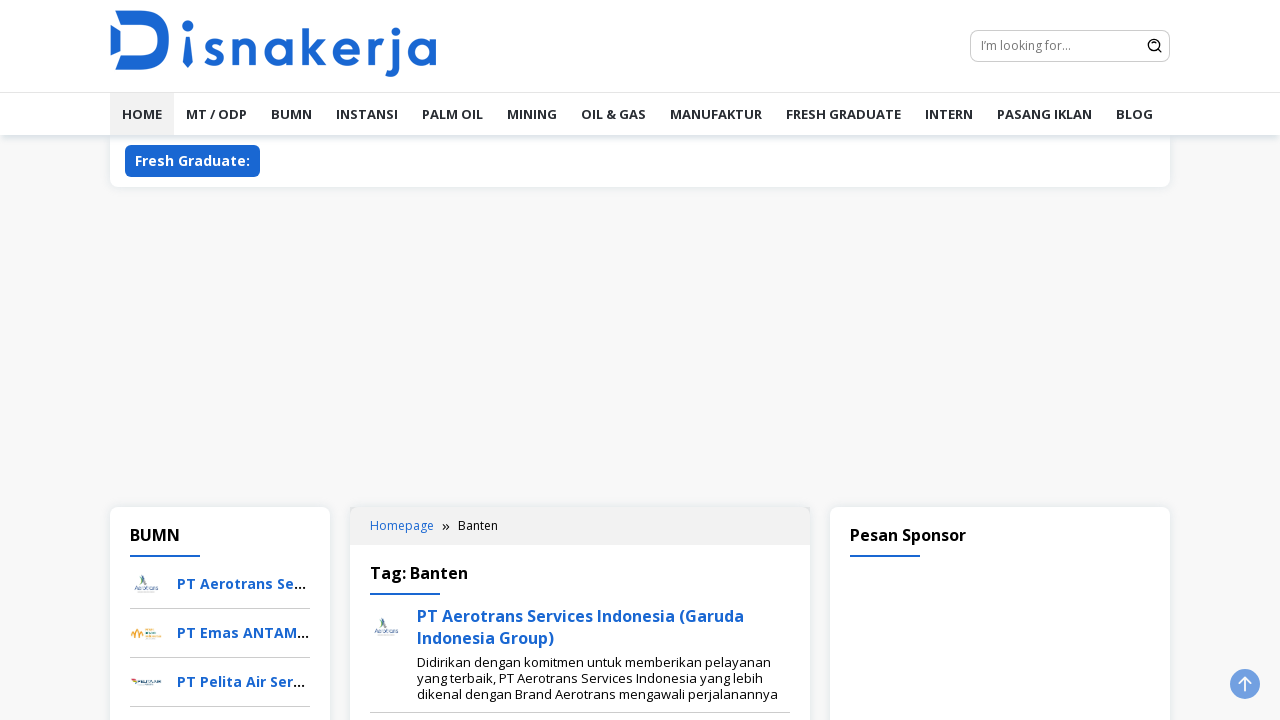

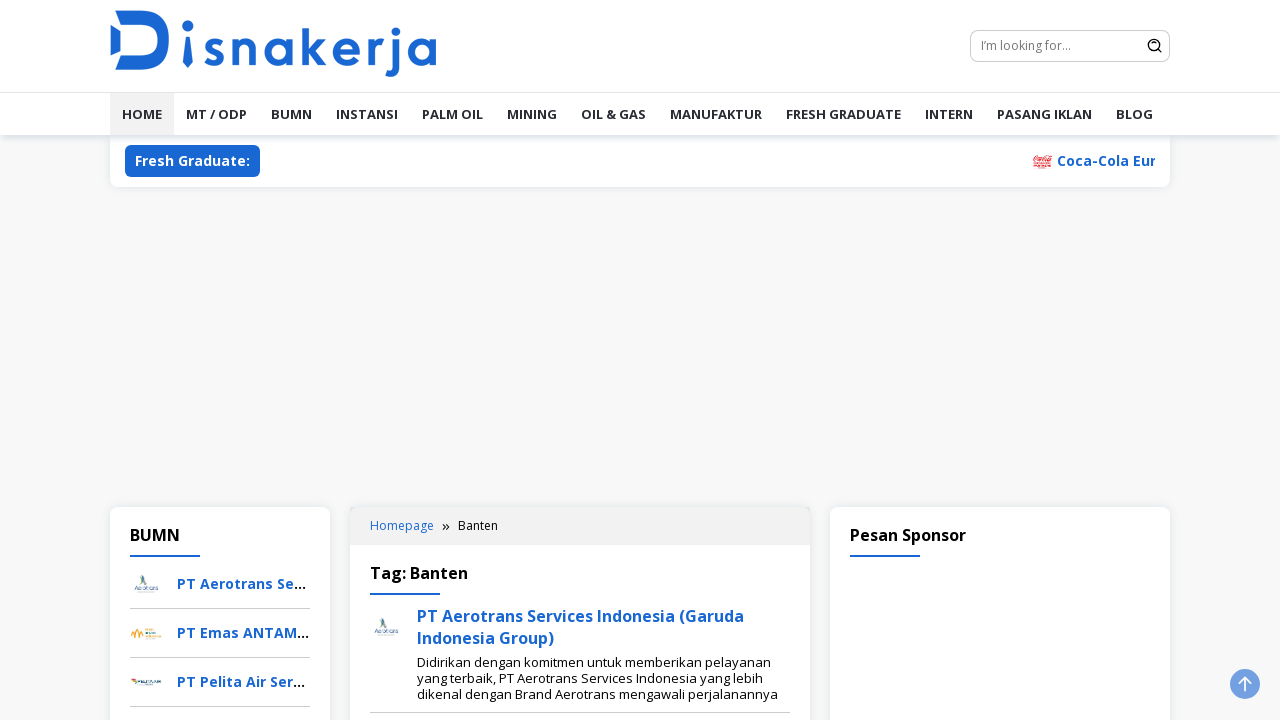